Tests group radio button selection by selecting multiple radio buttons for gender and age group

Starting URL: https://www.lambdatest.com/selenium-playground/

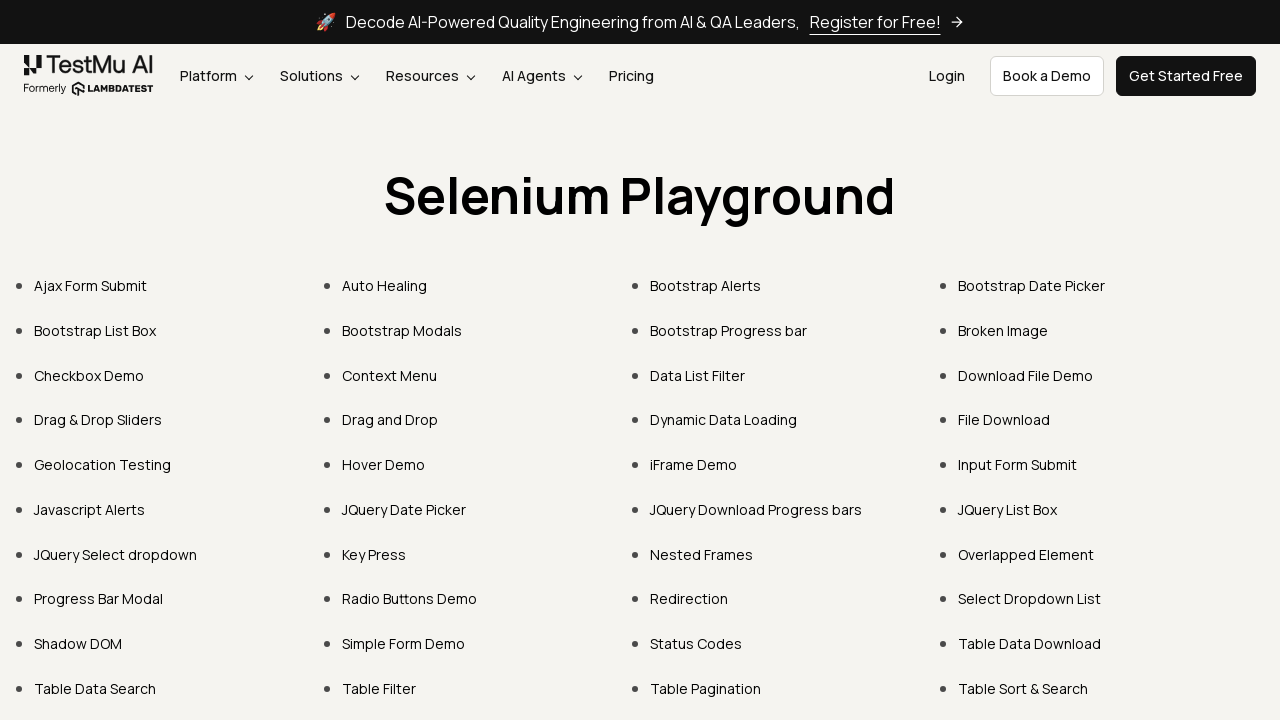

Clicked on Radio Buttons Demo link at (410, 599) on text=Radio Buttons Demo
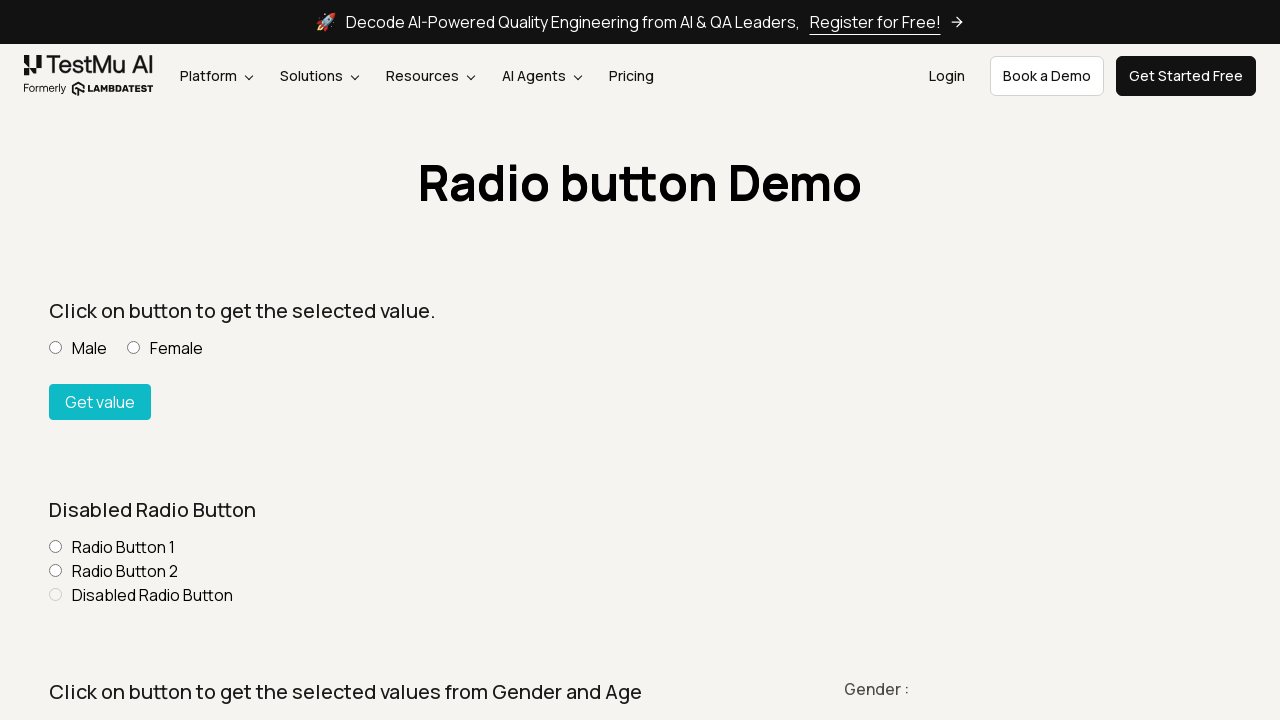

Radio button elements loaded on page
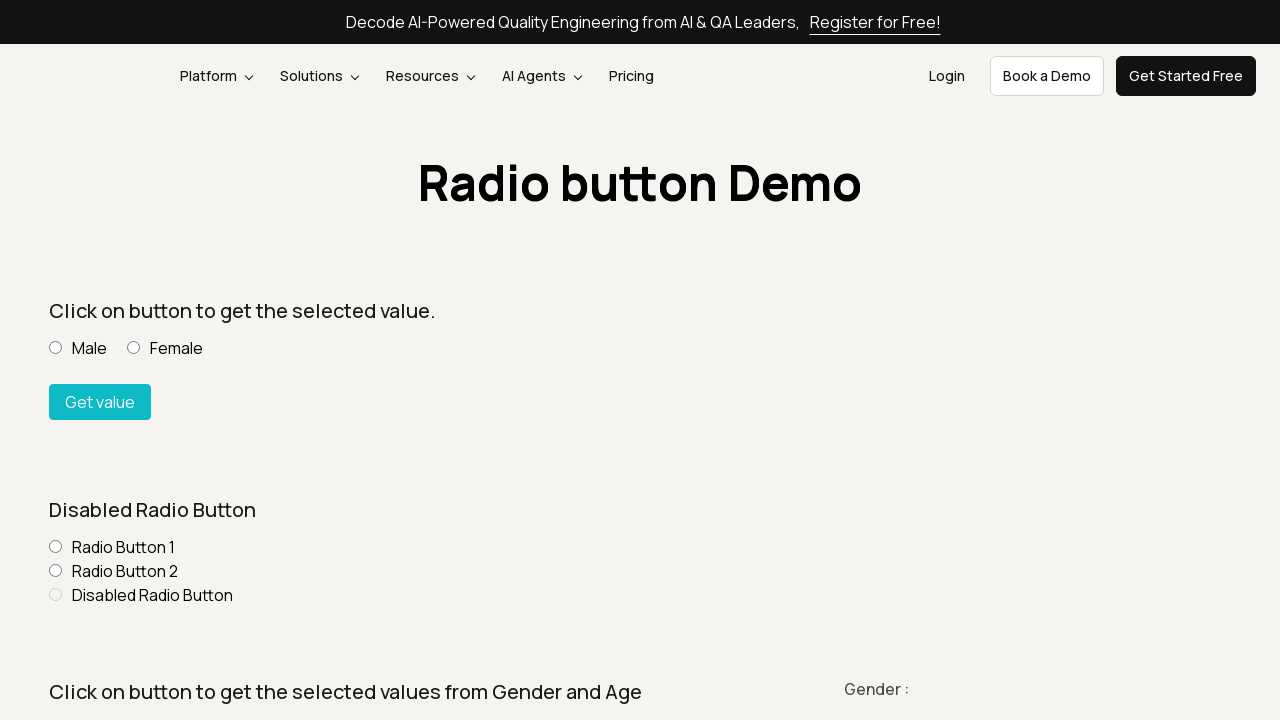

Selected Male radio button in gender group at (56, 360) on input[name='gender'][value='Male']
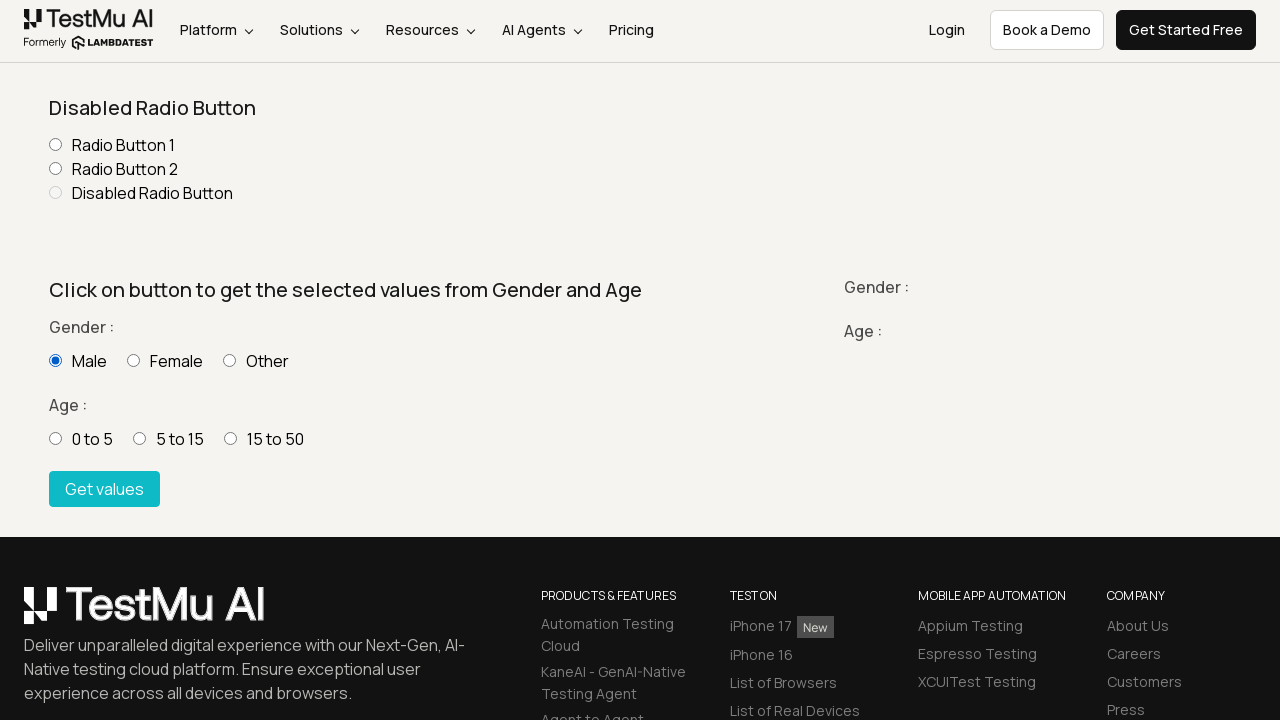

Selected 15 - 50 radio button in age group at (230, 438) on input[name='ageGroup'][value='15 - 50']
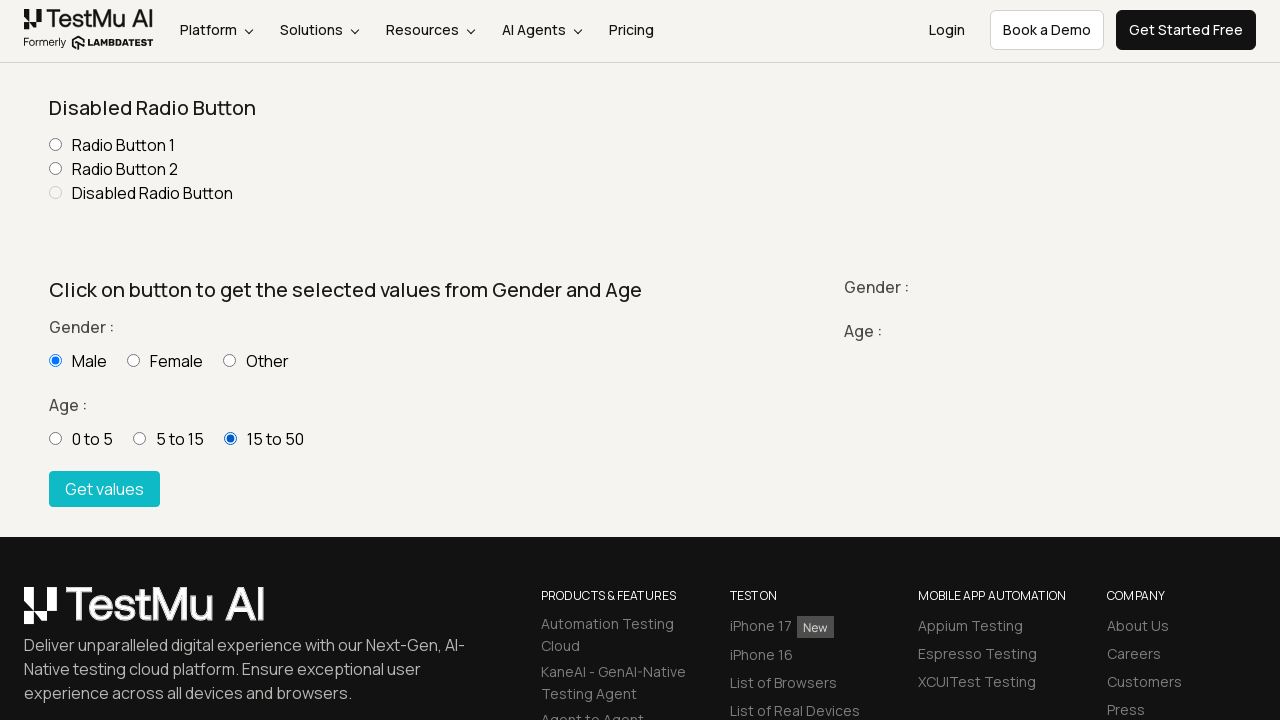

Clicked Get values button to display selected radio button values at (104, 489) on button:has-text('Get values')
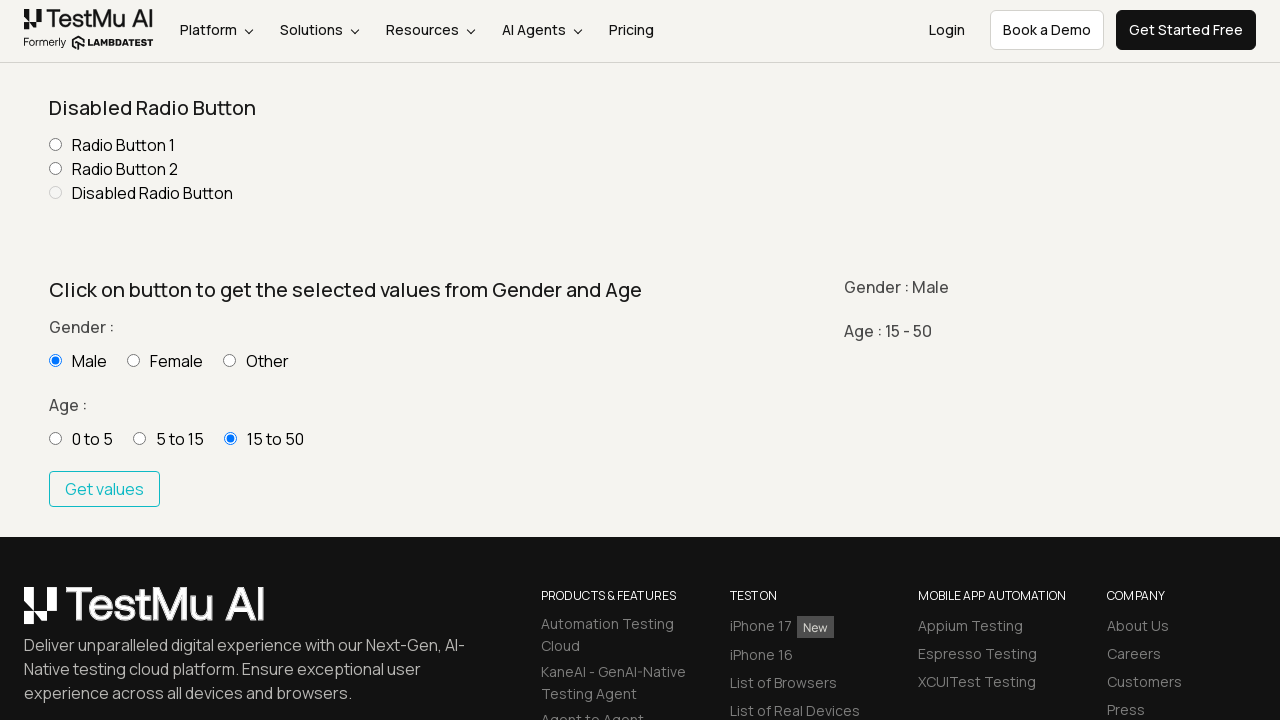

Verified Male value is displayed in results
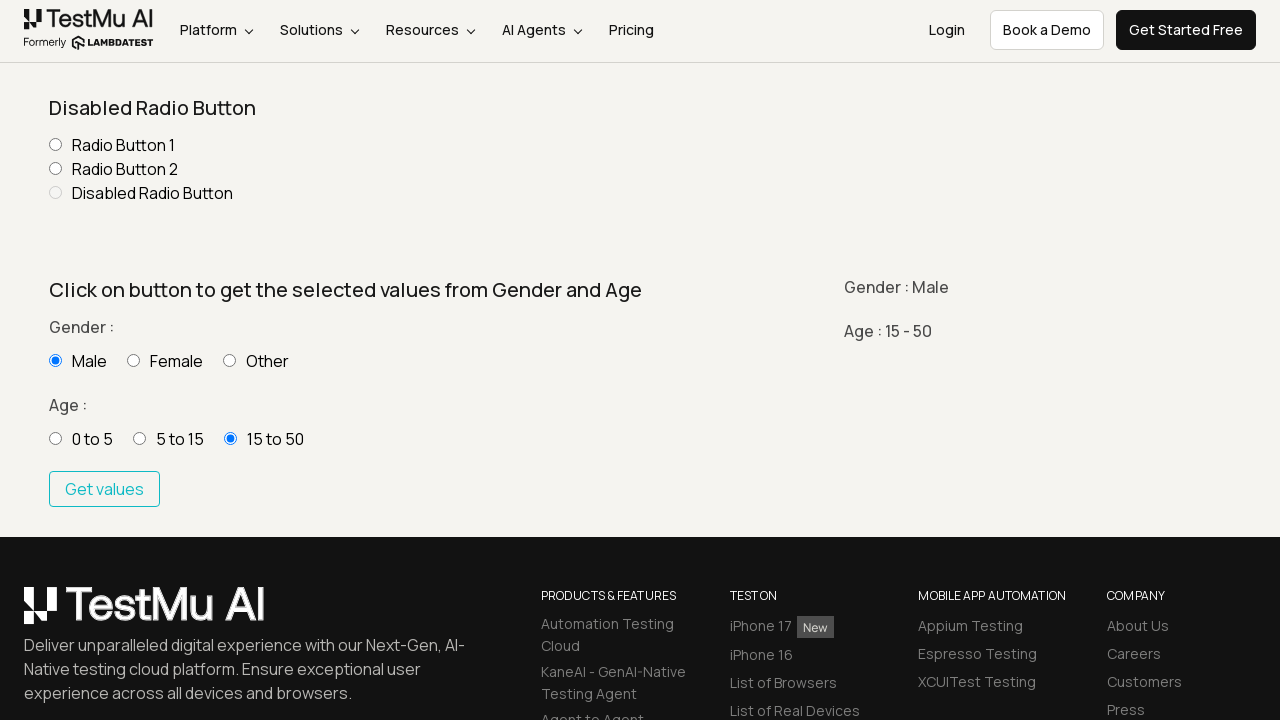

Verified 15 - 50 value is displayed in results
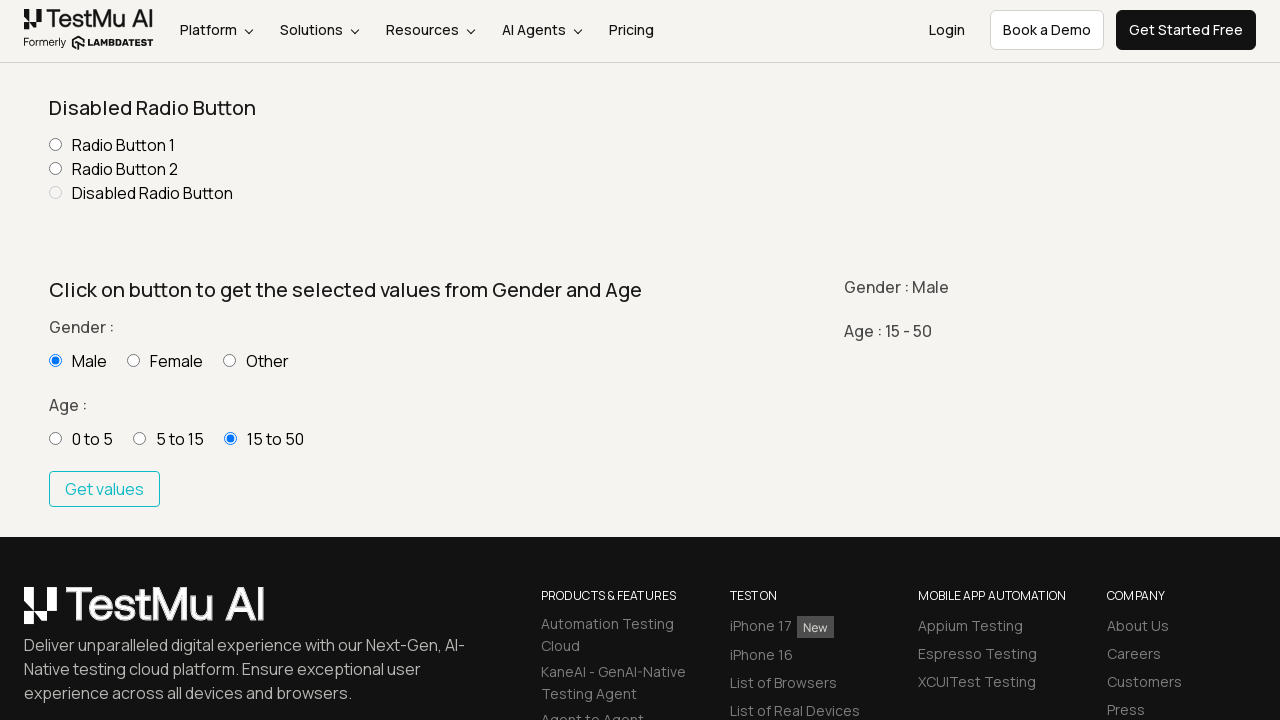

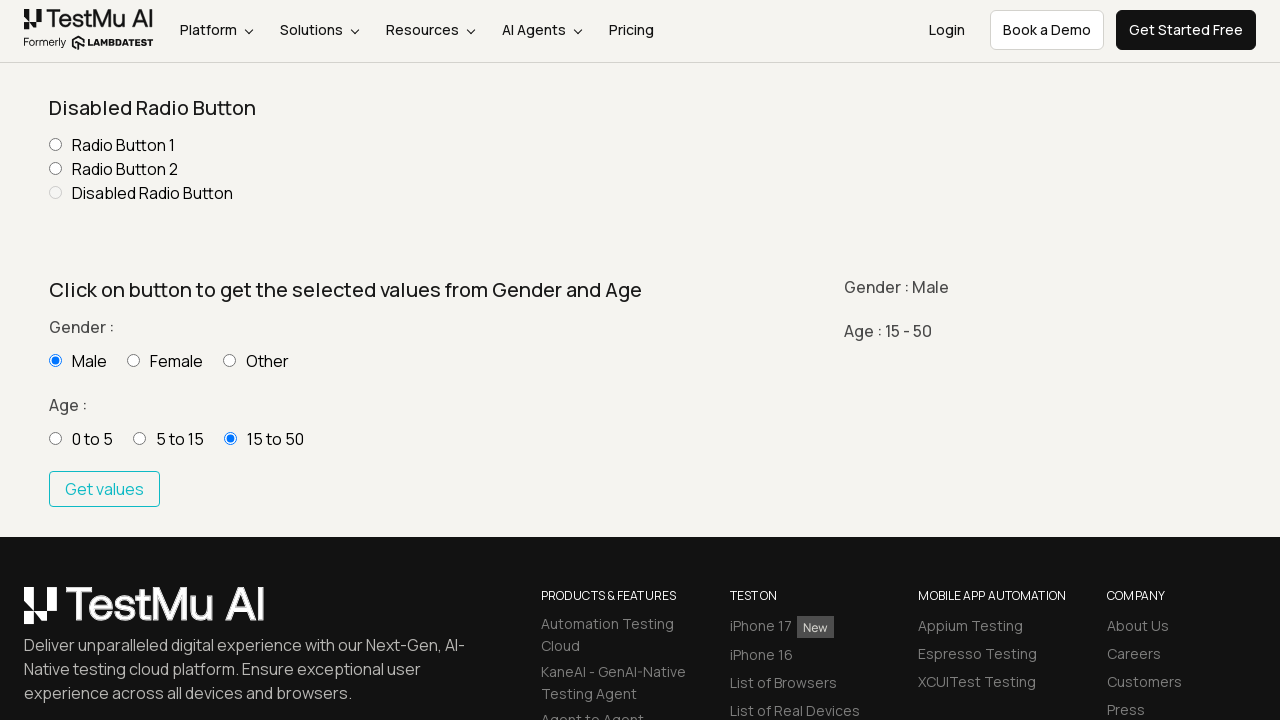